Tests multiple window handling by clicking a link that opens a new window, switching between windows, and verifying content on both windows

Starting URL: https://the-internet.herokuapp.com/windows

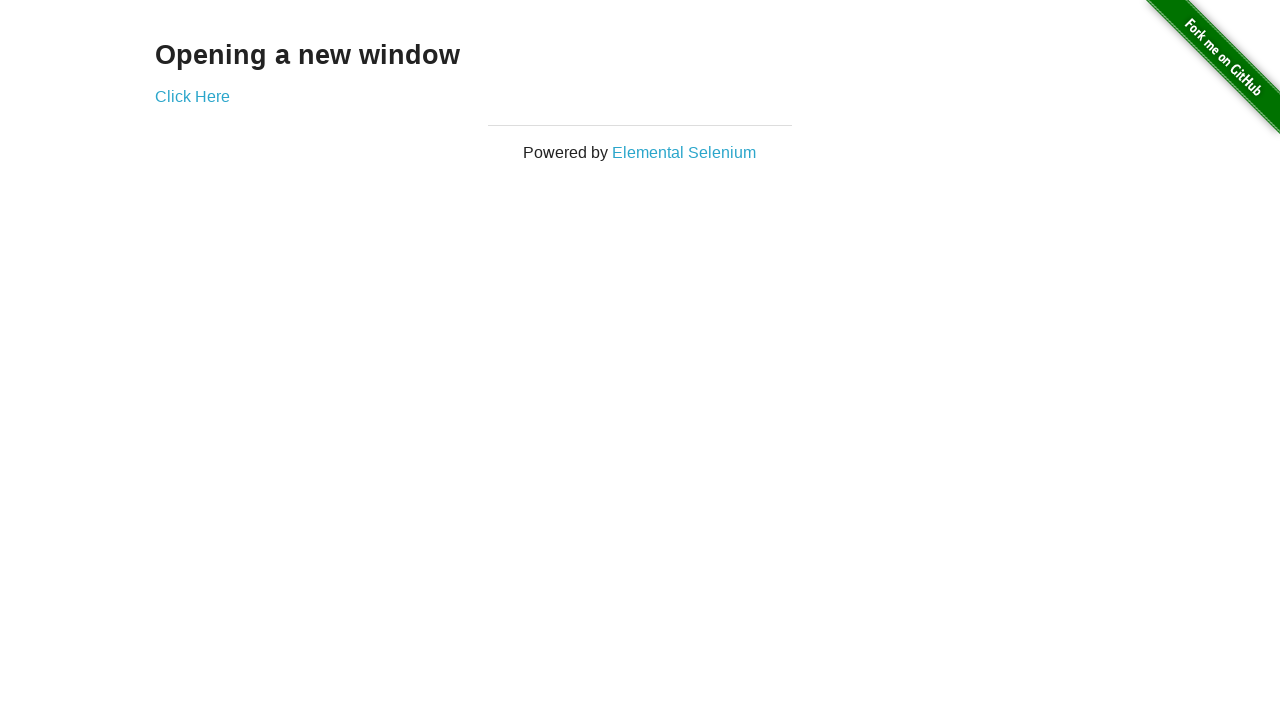

Clicked 'Click Here' link to open new window at (192, 96) on text=Click Here
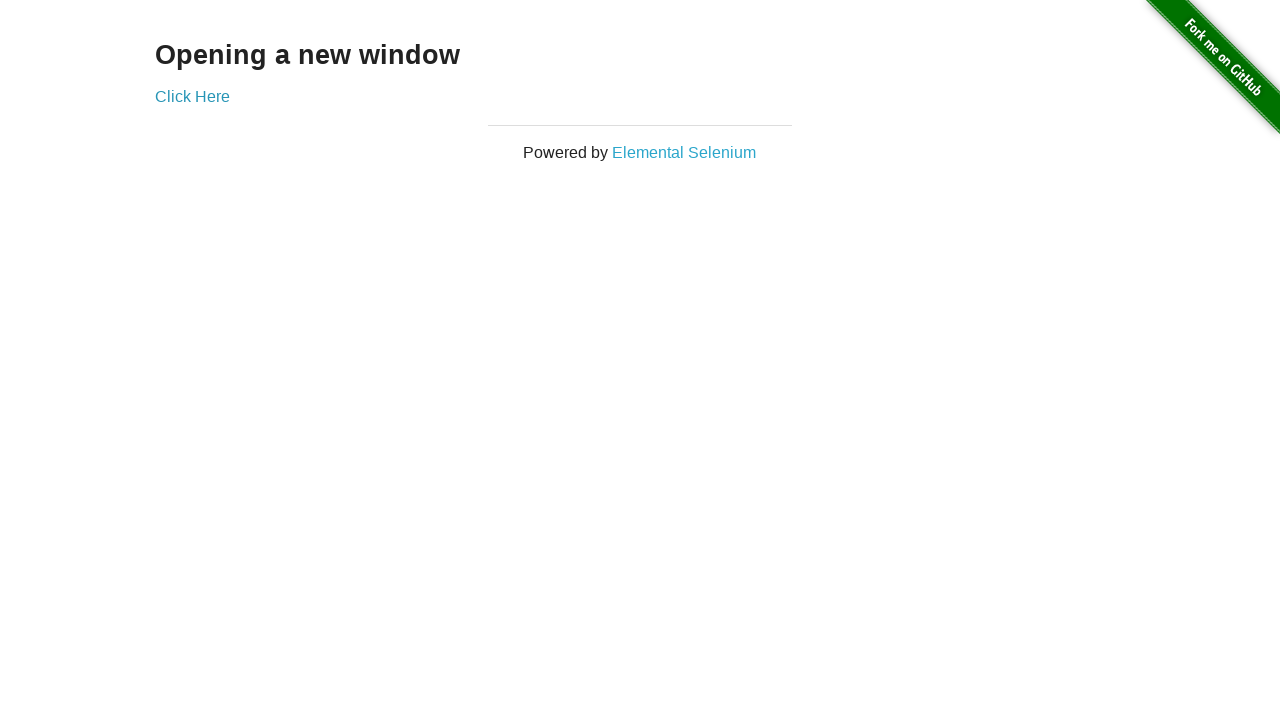

New window opened and captured
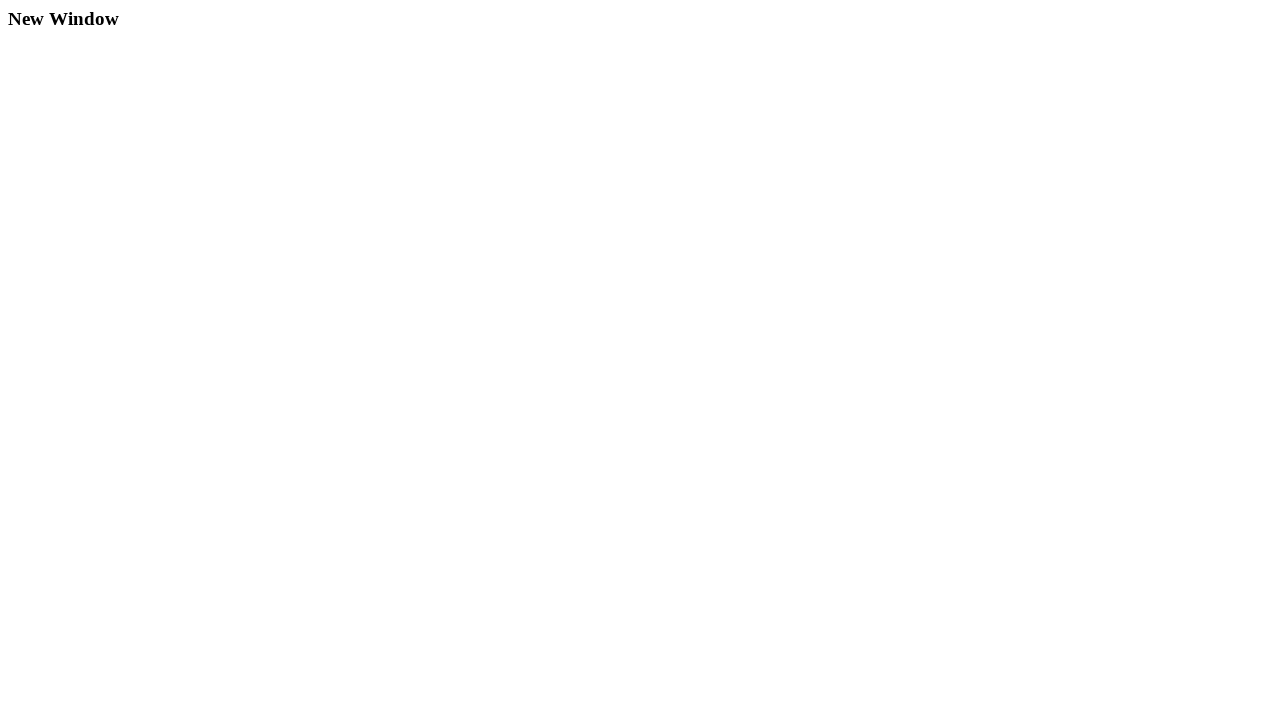

New window page load completed
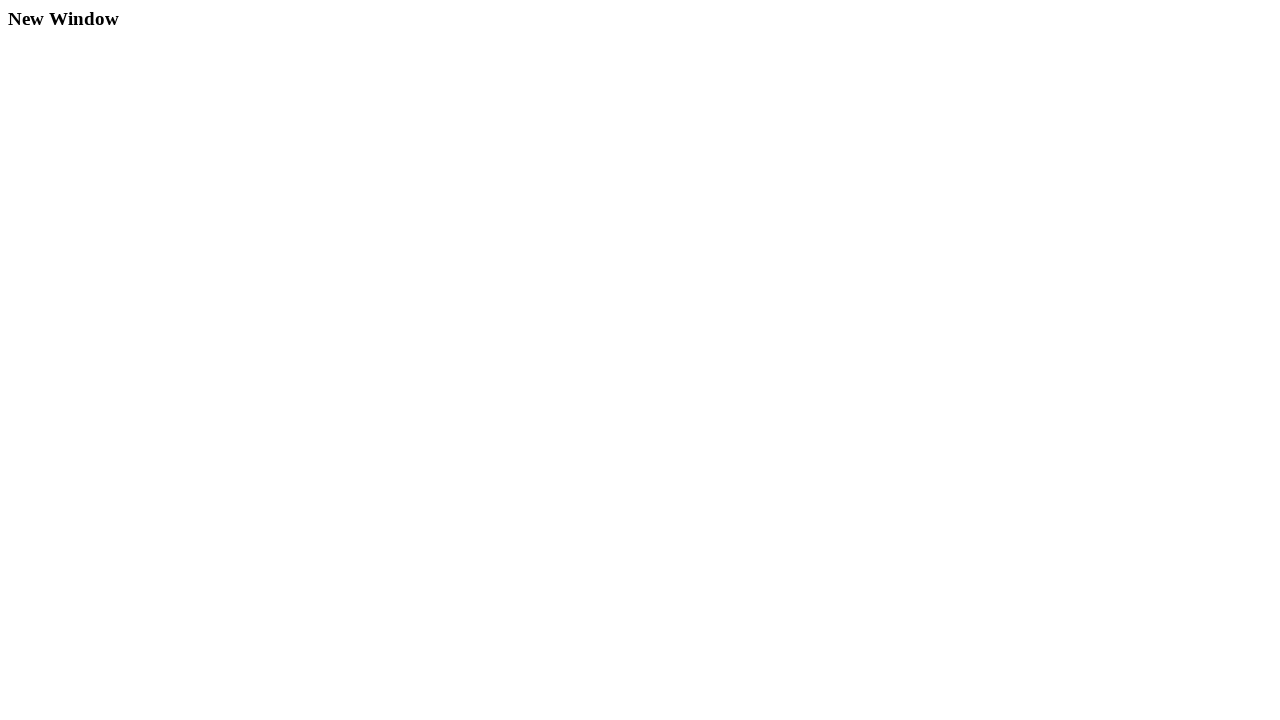

Retrieved heading from new window: 'New Window'
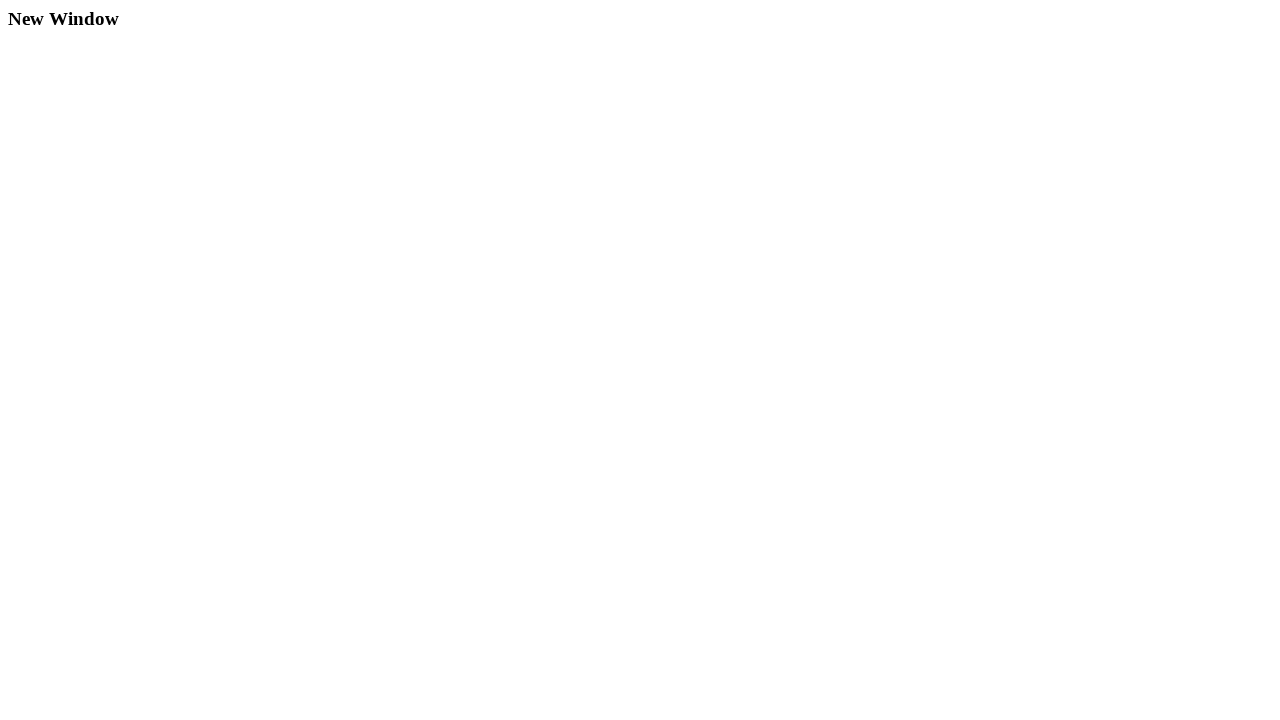

Verified original page contains heading 'Opening a new window'
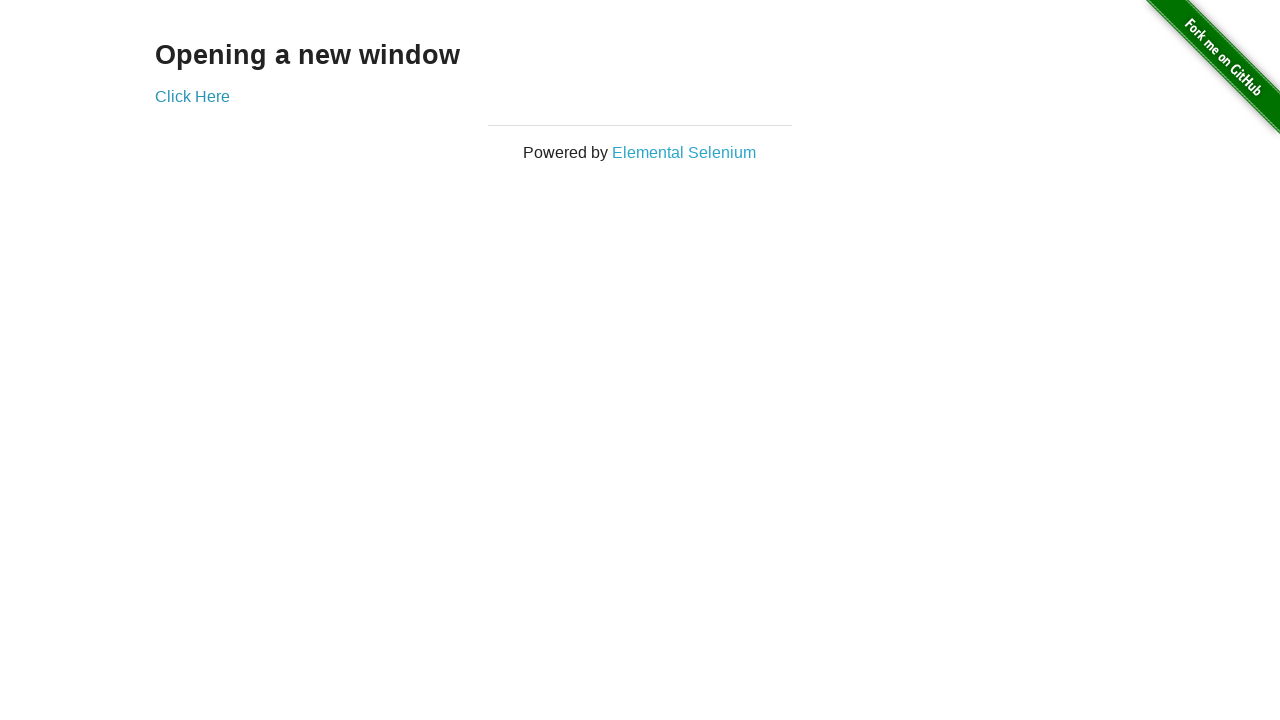

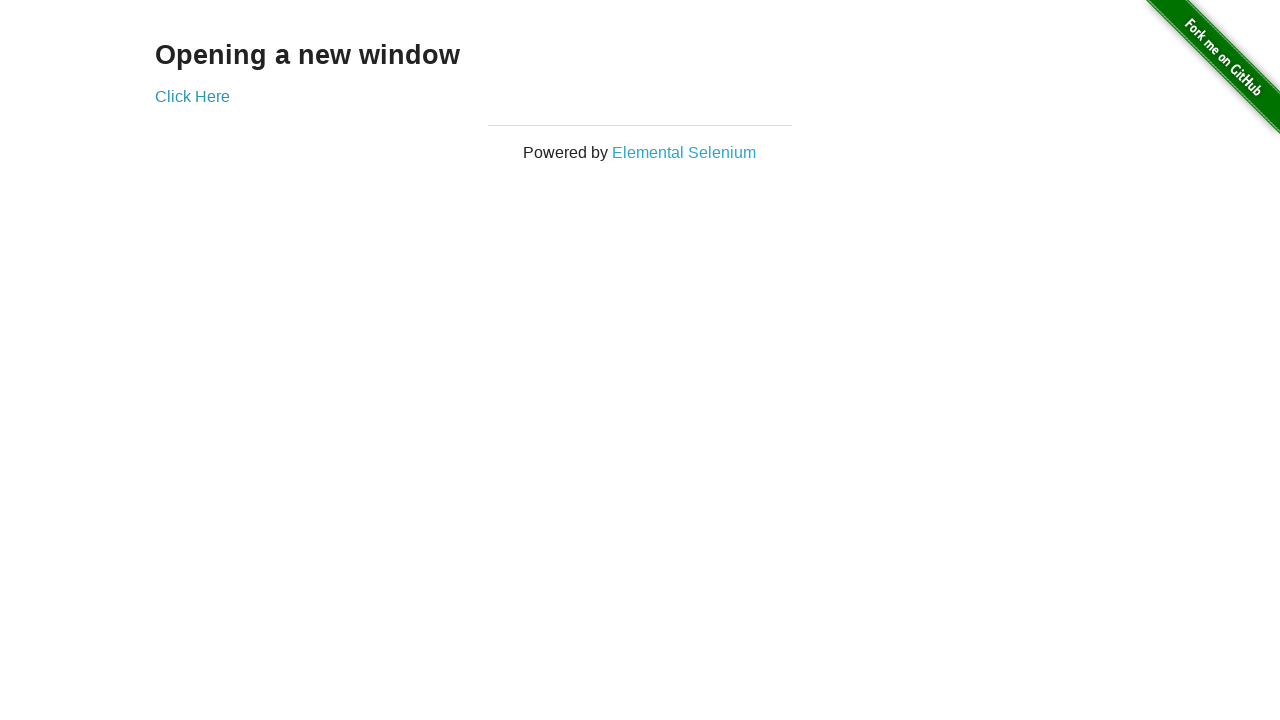